Tests a todo list application by checking existing checkboxes, adding a new todo item, and verifying the item can be marked as complete

Starting URL: https://lambdatest.github.io/sample-todo-app/

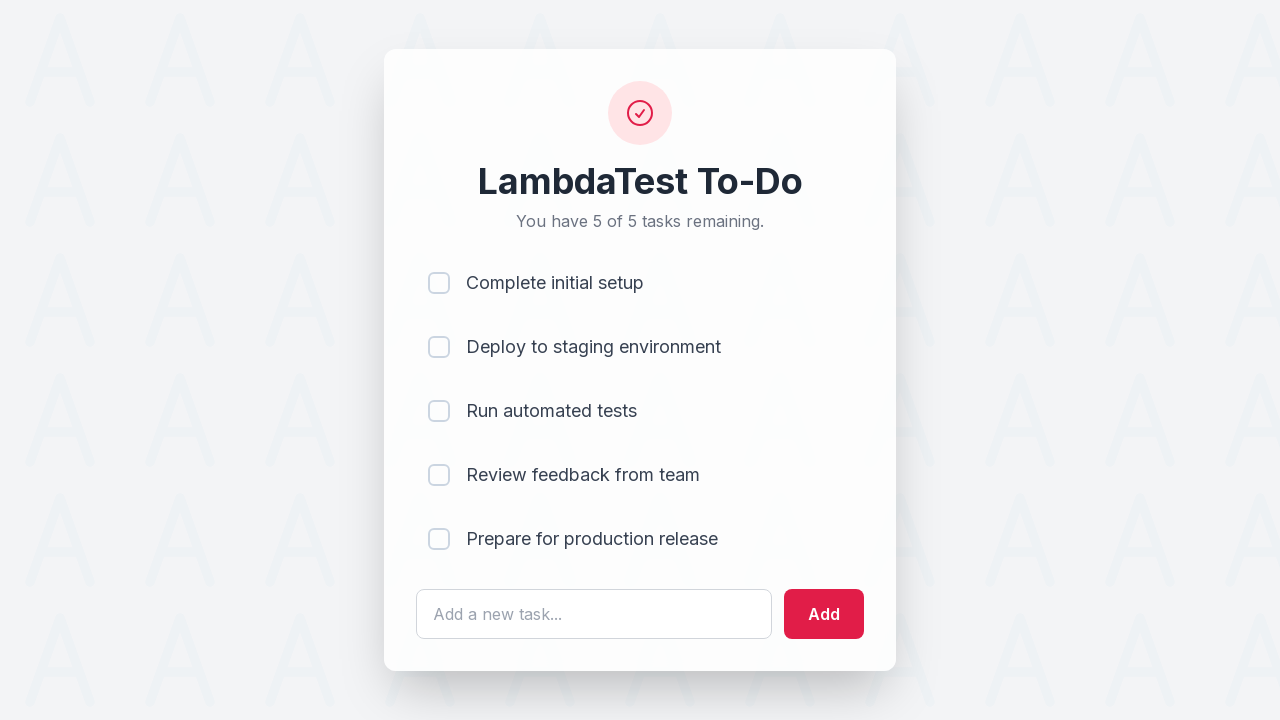

Retrieved all existing checkboxes from the todo list
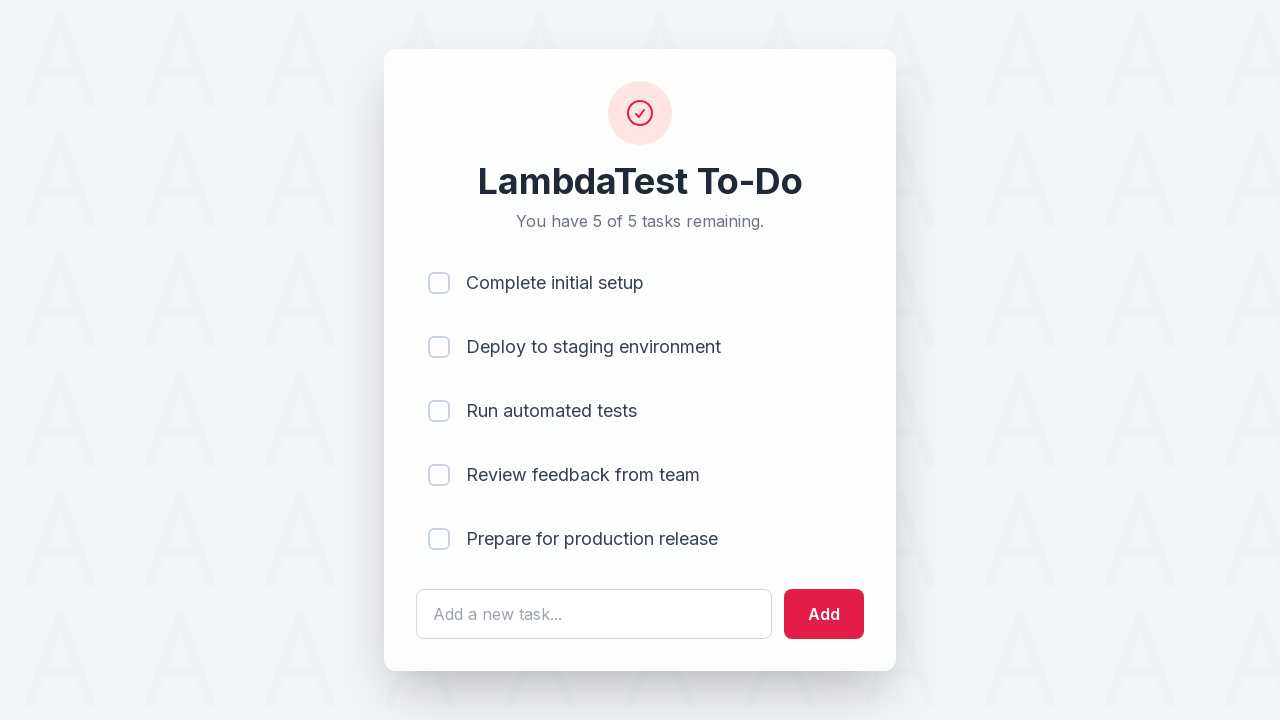

Found 0 existing checkbox items
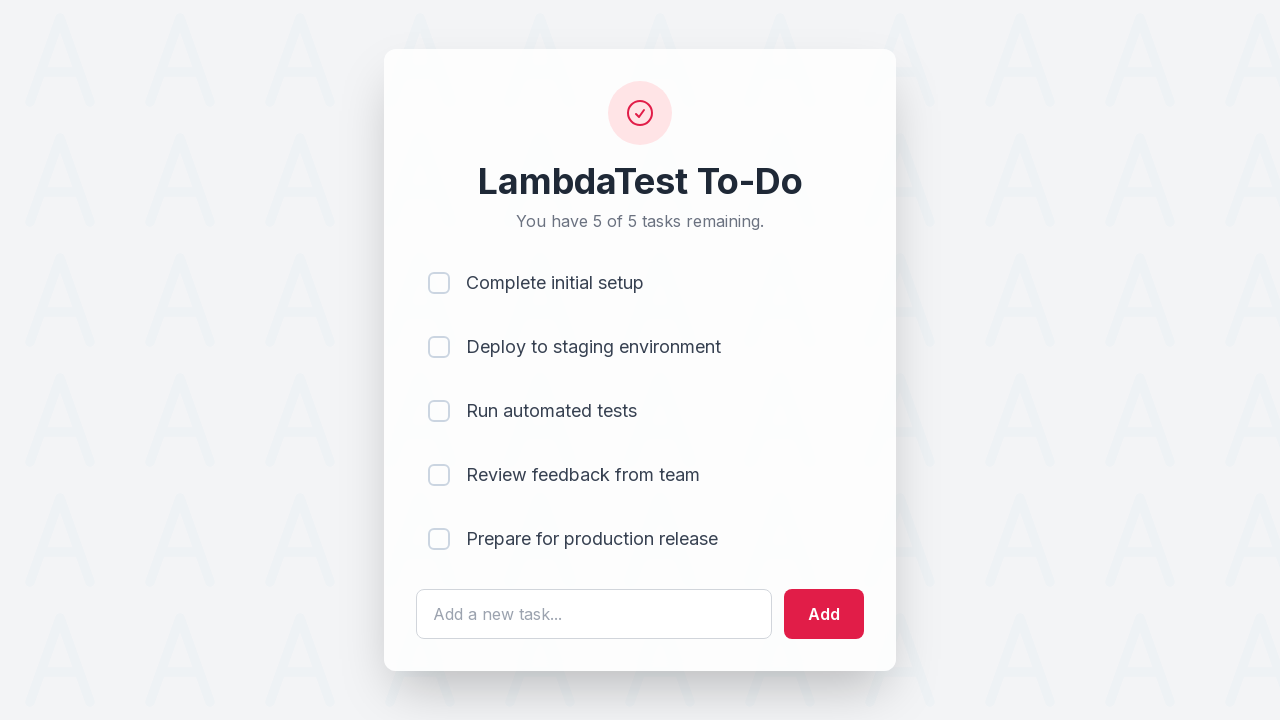

Filled the todo input field with 'new item' on #sampletodotext
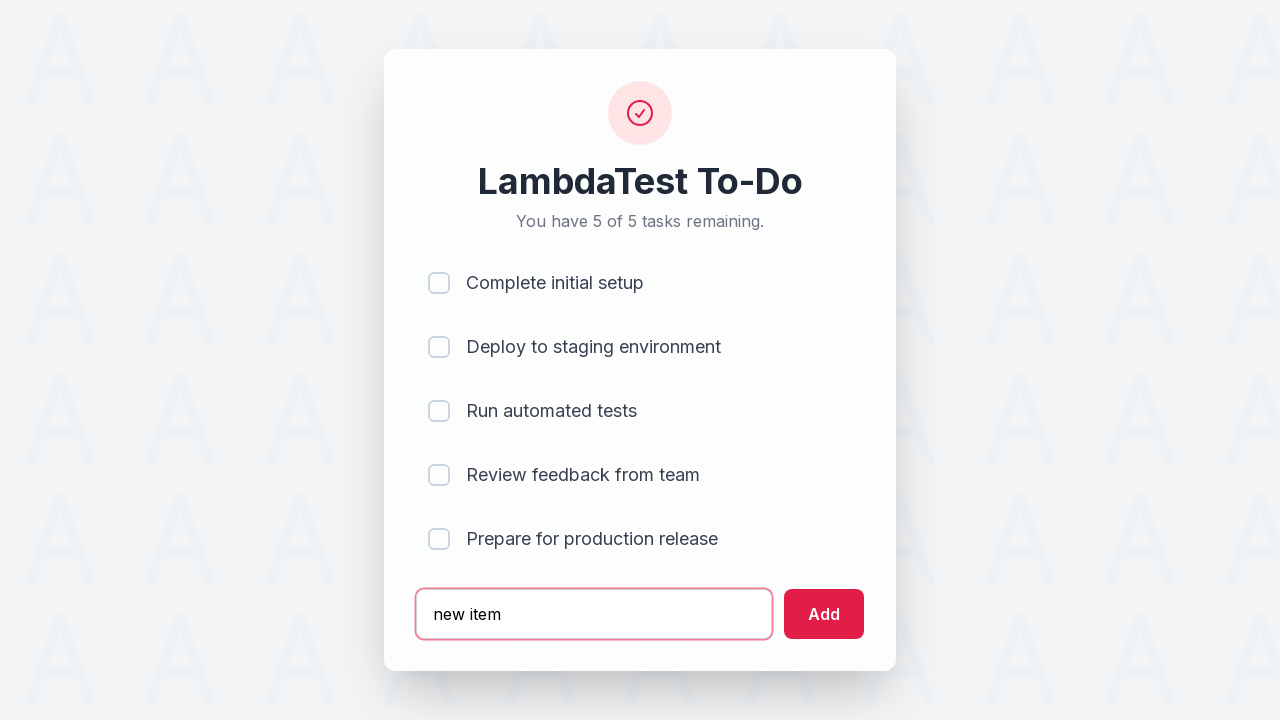

Clicked the add button to create the new todo item at (824, 614) on #addbutton
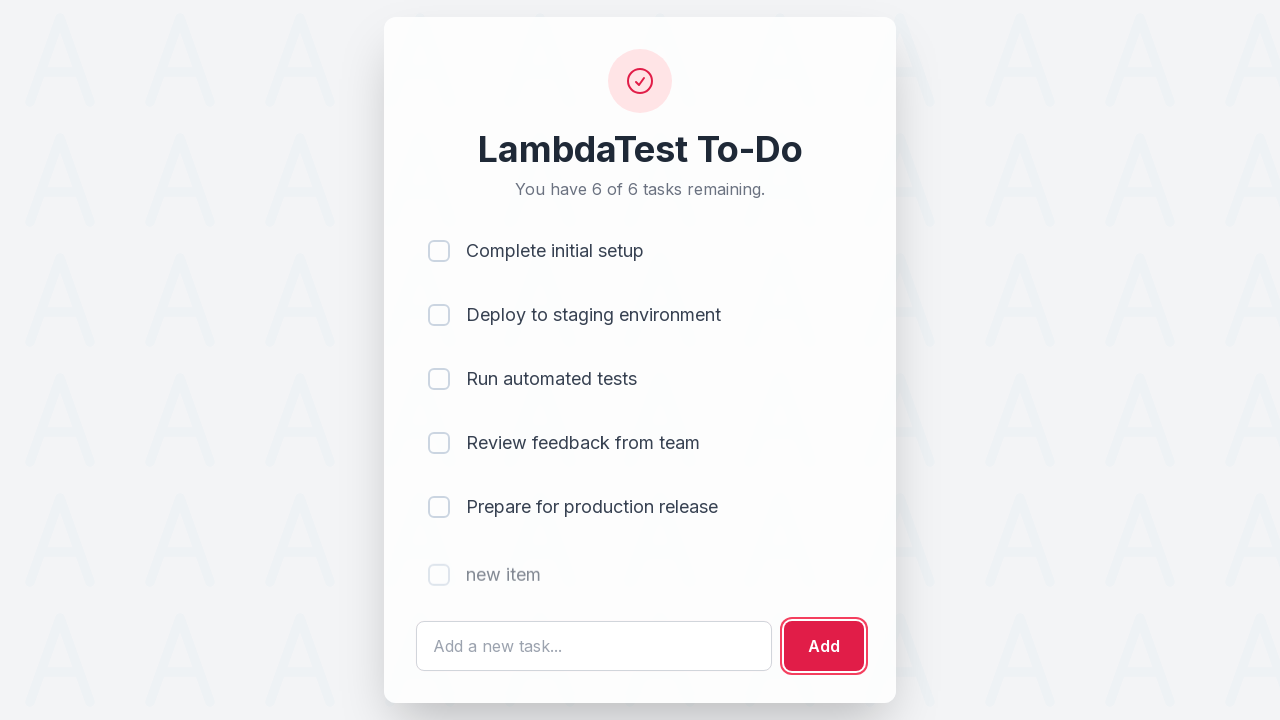

Clicked the newly added todo checkbox to mark it as complete at (439, 571) on xpath=//input[@name='li6']
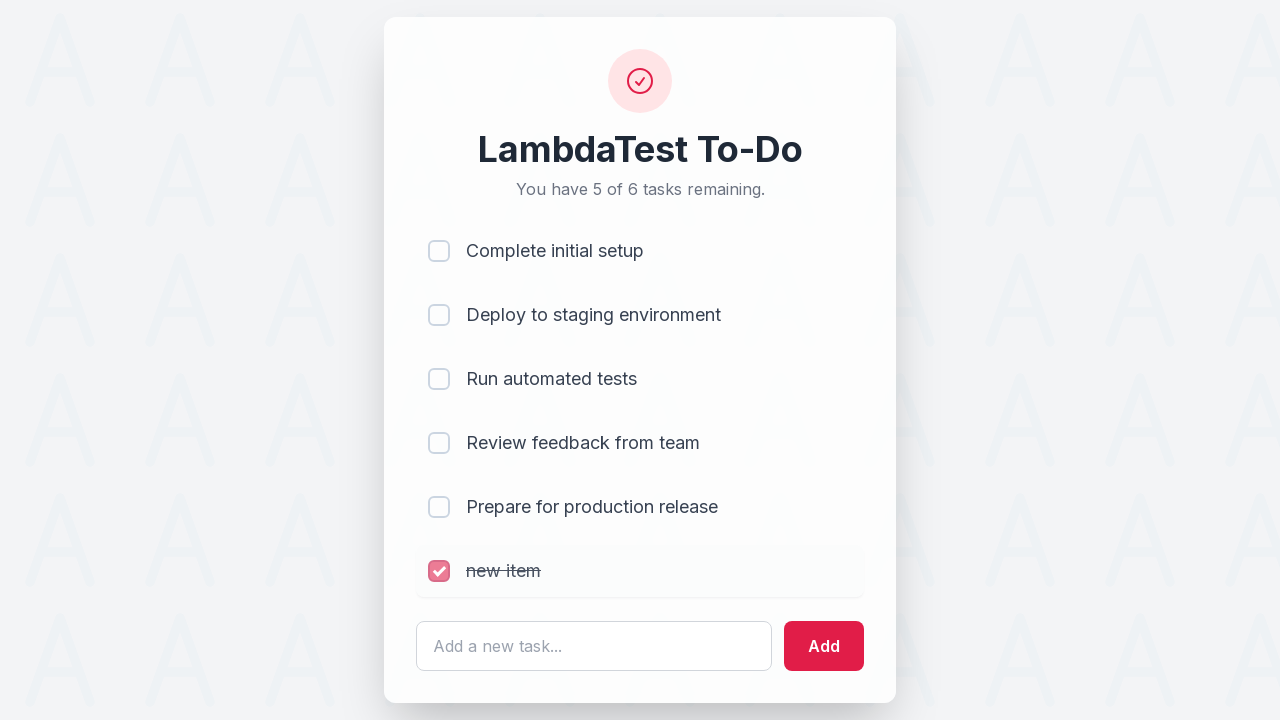

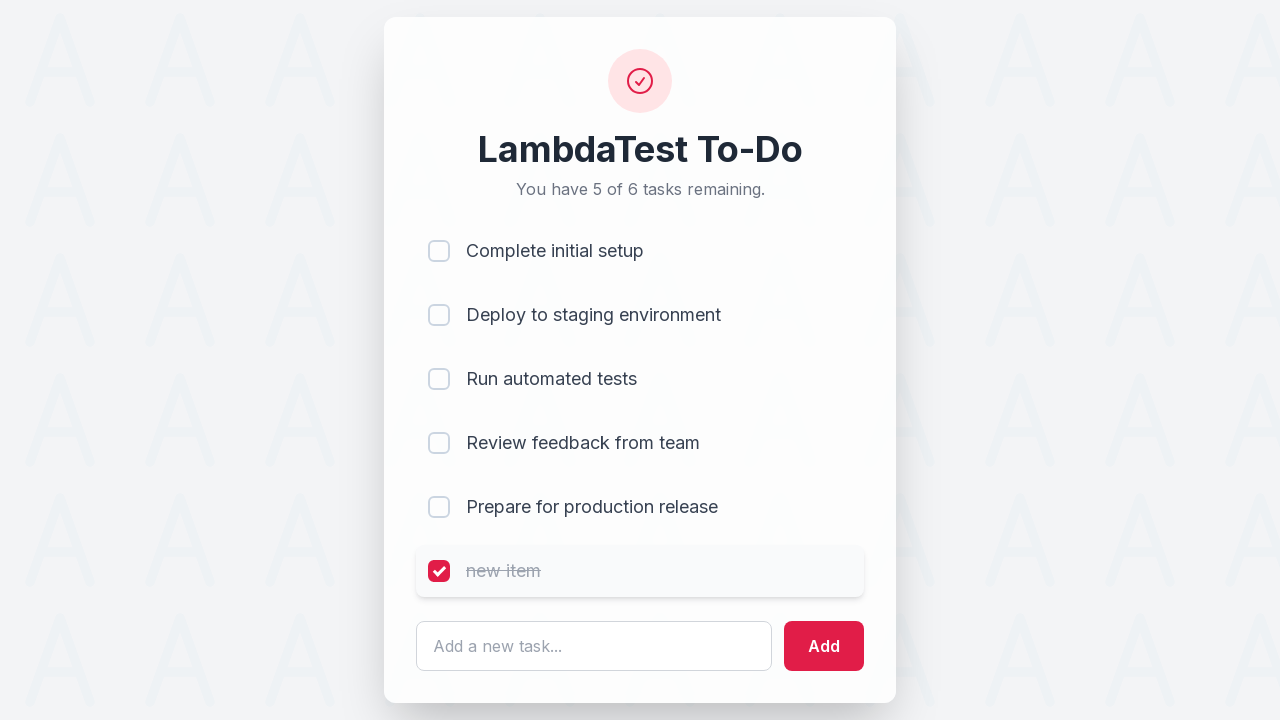